Tests unmarking items as complete by unchecking a previously checked item

Starting URL: https://demo.playwright.dev/todomvc

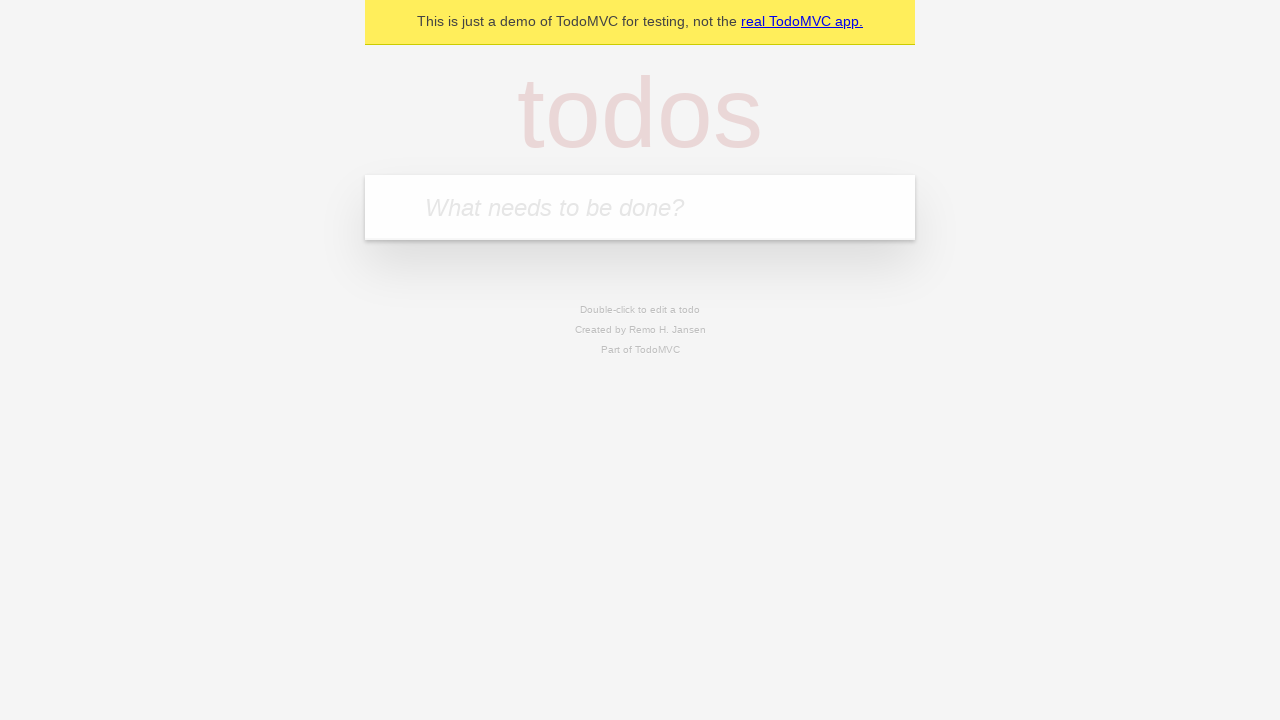

Filled first todo input with 'buy some cheese' on internal:attr=[placeholder="What needs to be done?"i]
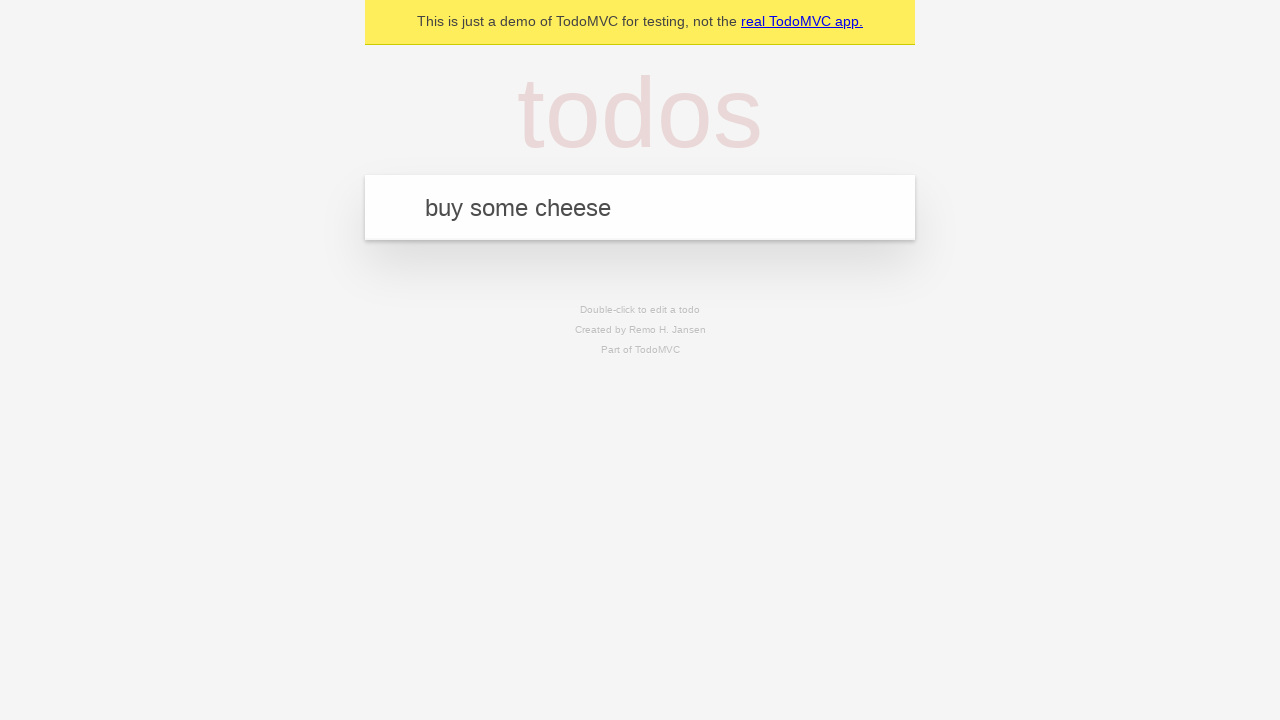

Pressed Enter to create first todo item on internal:attr=[placeholder="What needs to be done?"i]
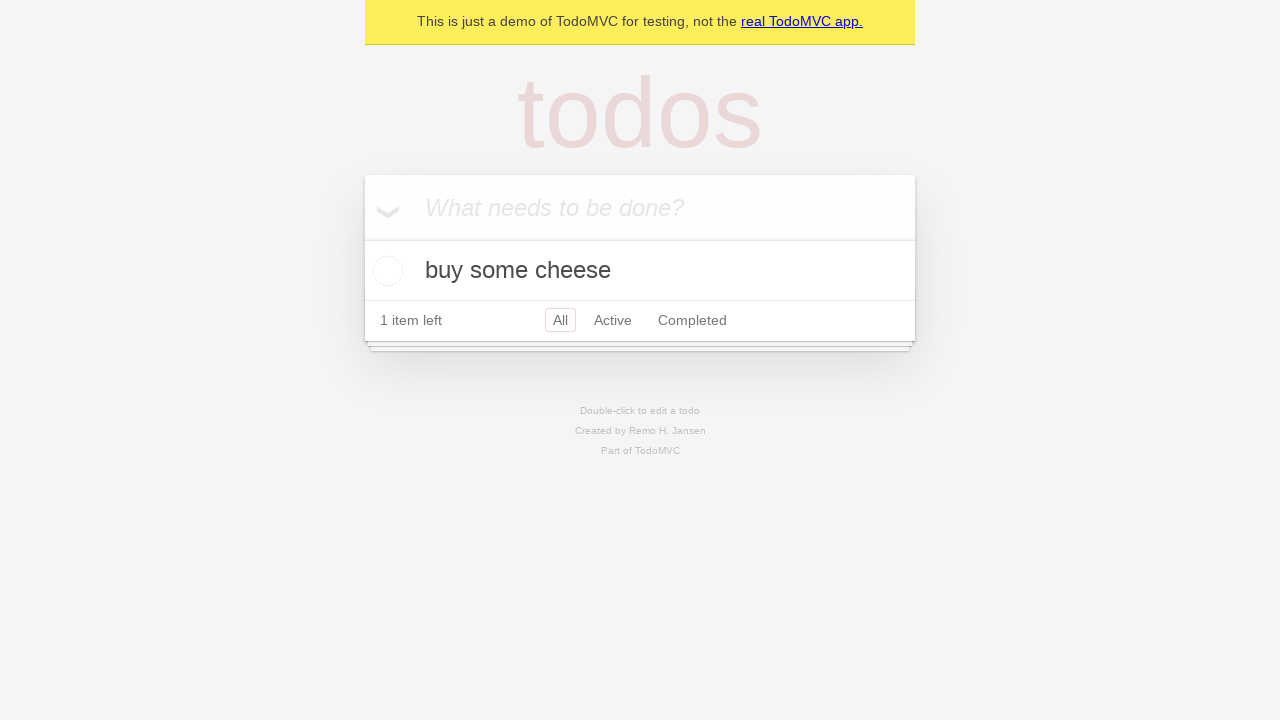

Filled second todo input with 'feed the cat' on internal:attr=[placeholder="What needs to be done?"i]
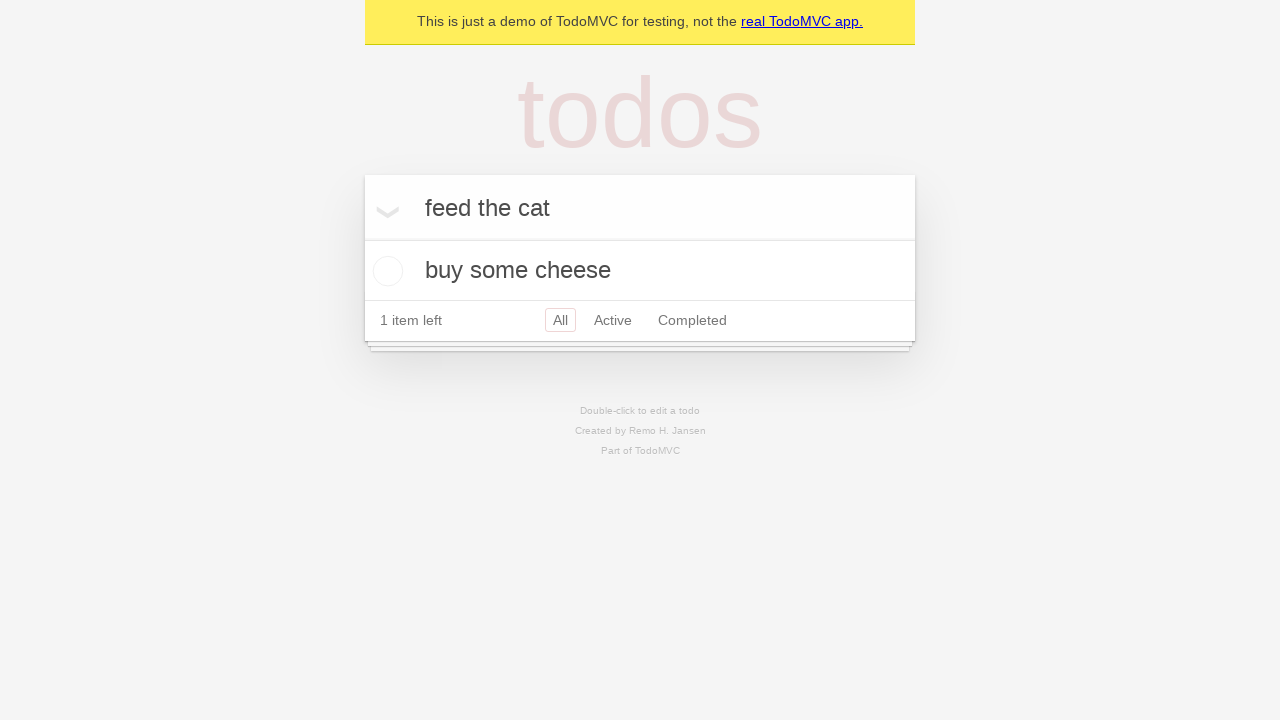

Pressed Enter to create second todo item on internal:attr=[placeholder="What needs to be done?"i]
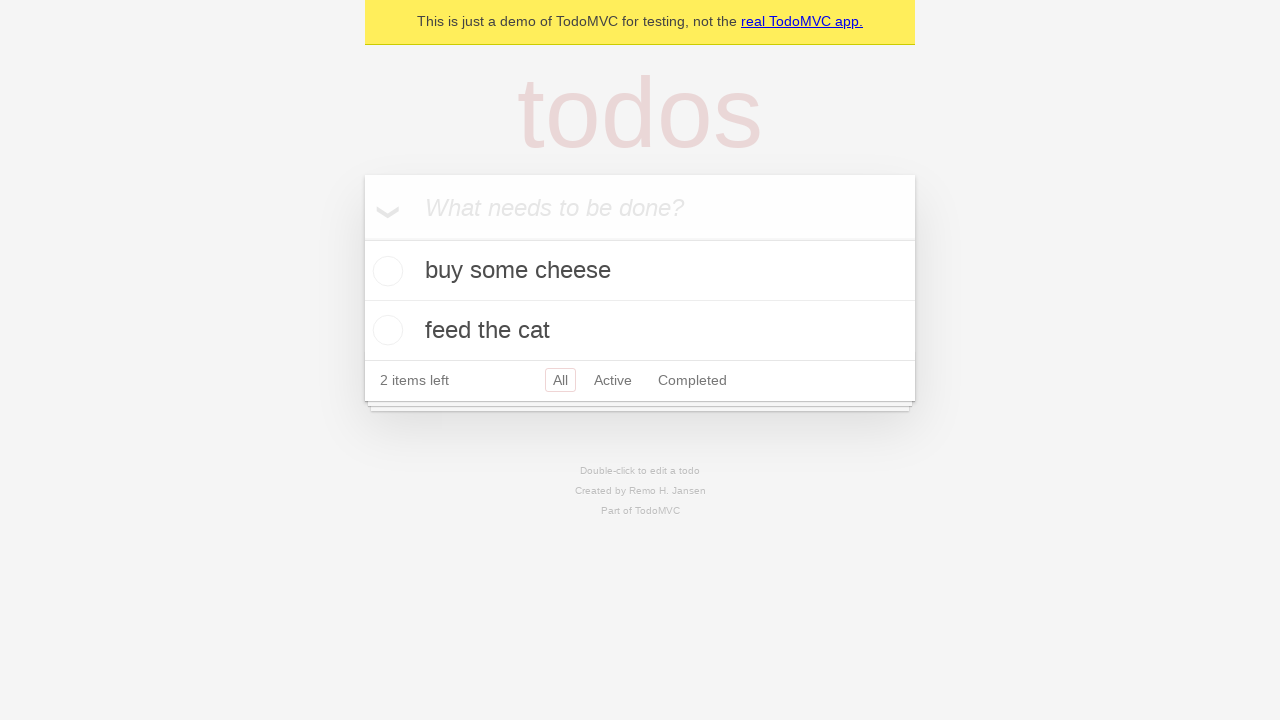

Waited for both todo items to be loaded
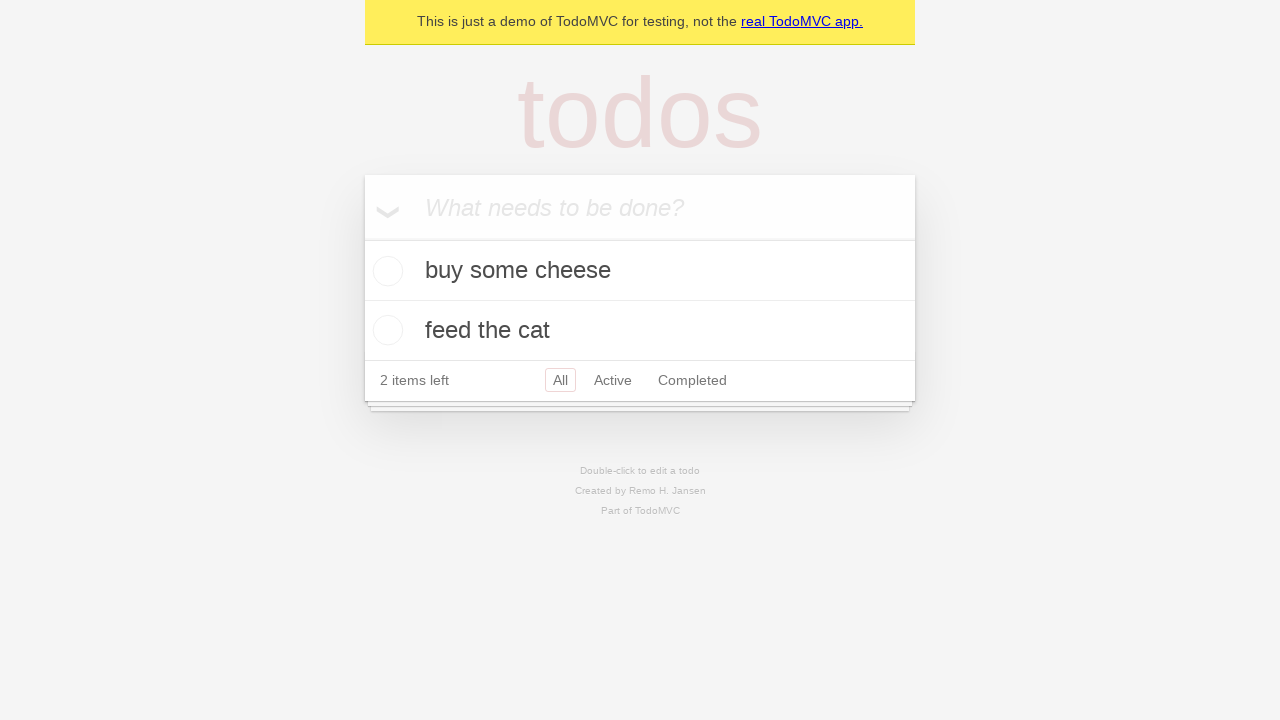

Checked the first todo item at (385, 271) on internal:testid=[data-testid="todo-item"s] >> nth=0 >> internal:role=checkbox
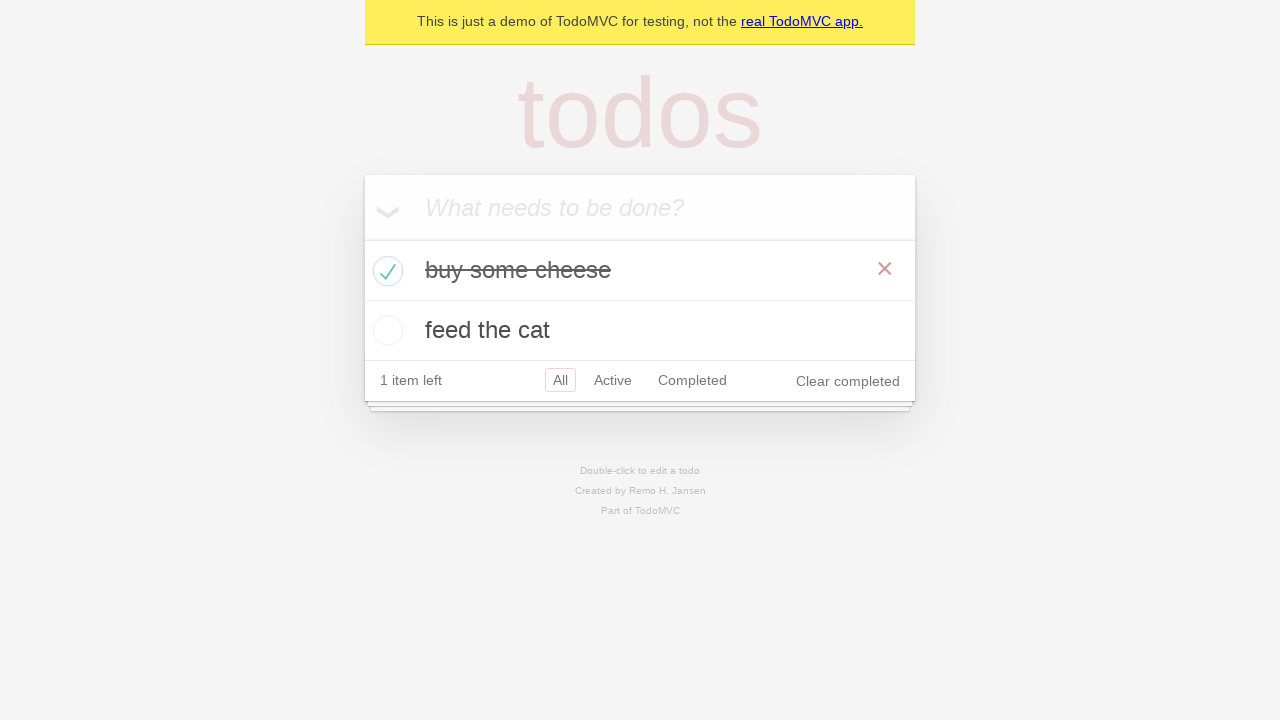

Unchecked the first todo item to mark it as incomplete at (385, 271) on internal:testid=[data-testid="todo-item"s] >> nth=0 >> internal:role=checkbox
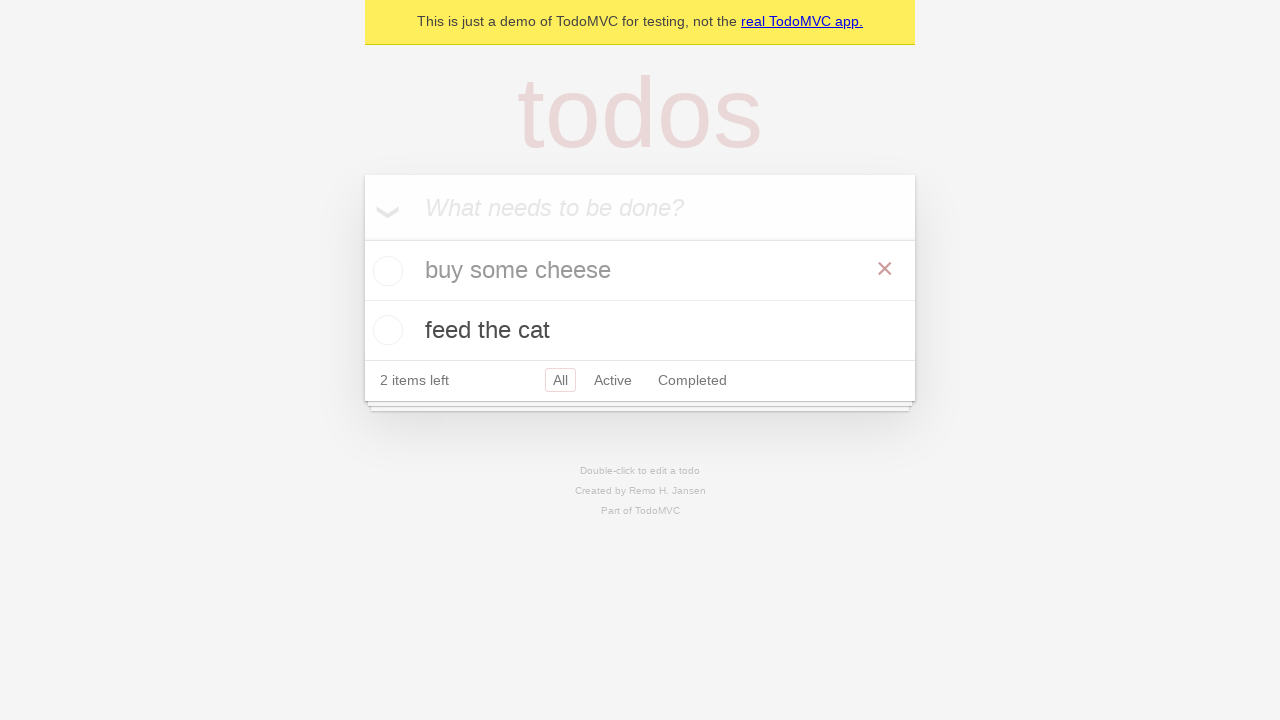

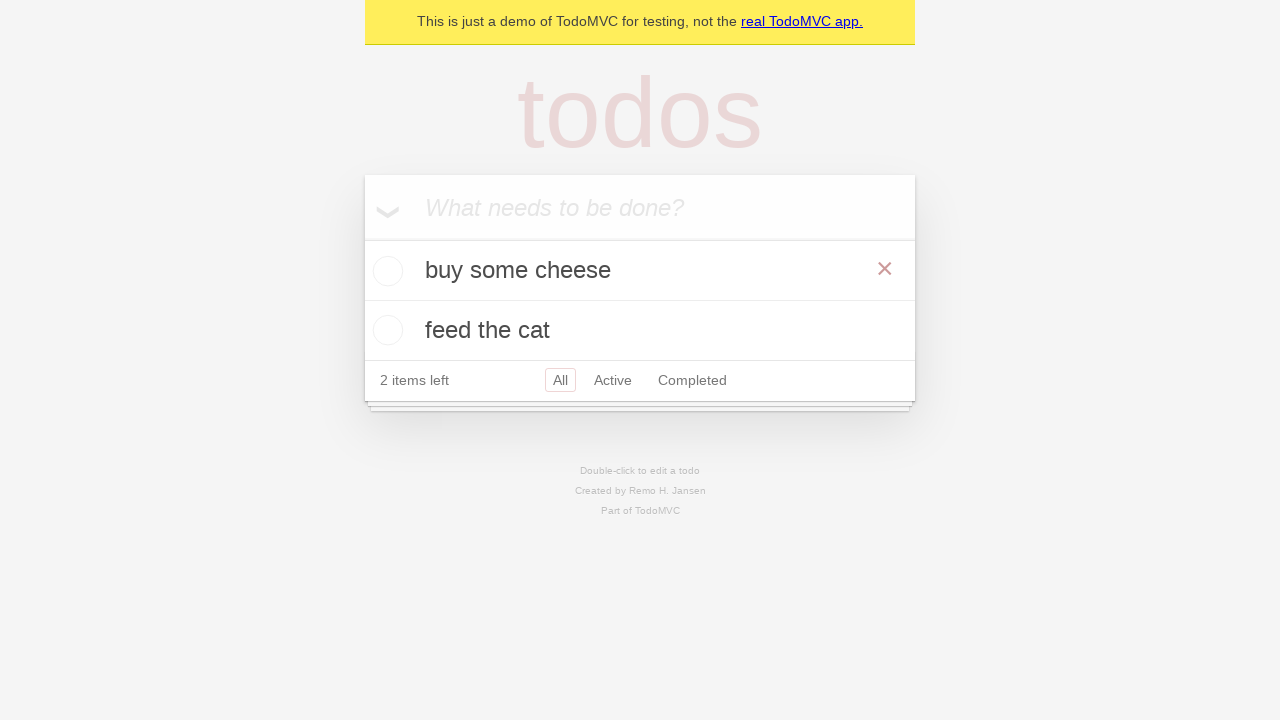